Verifies that the reviews/articles section is present on the page

Starting URL: https://www.sport-express.ru/skiing/chempionat-mira/

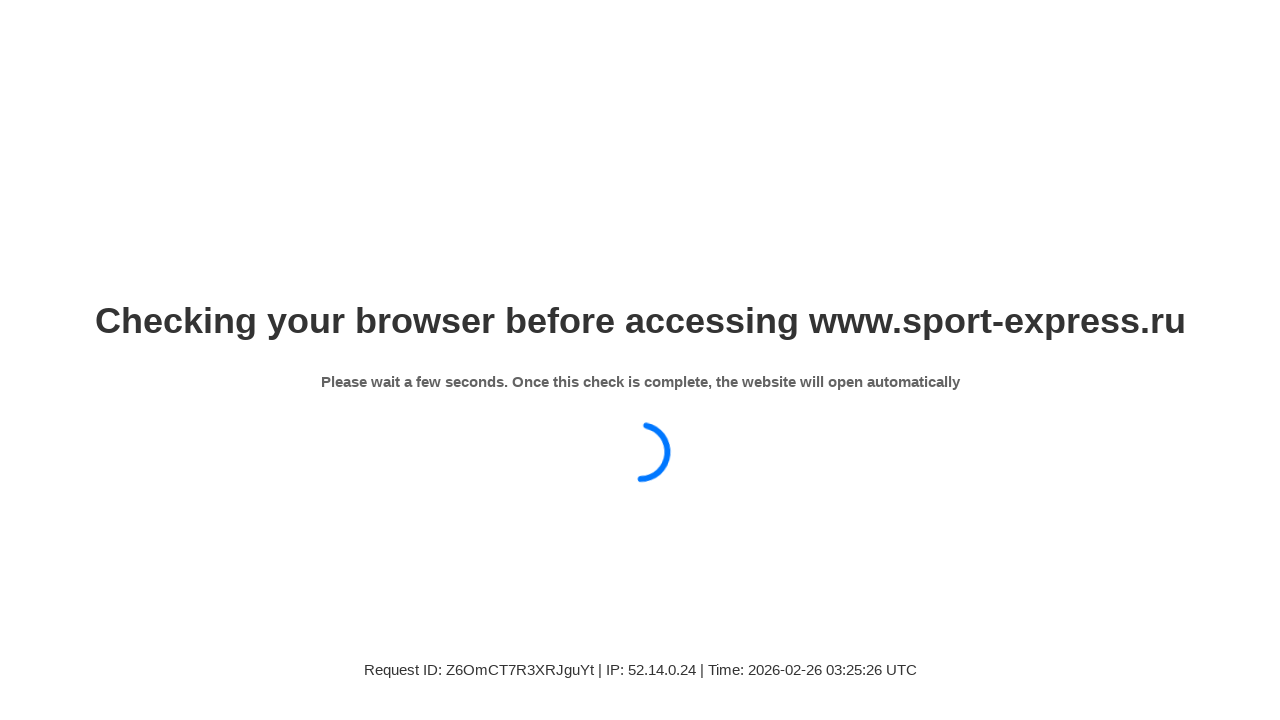

Waited for reviews/articles section with 'Статьи' text to be visible
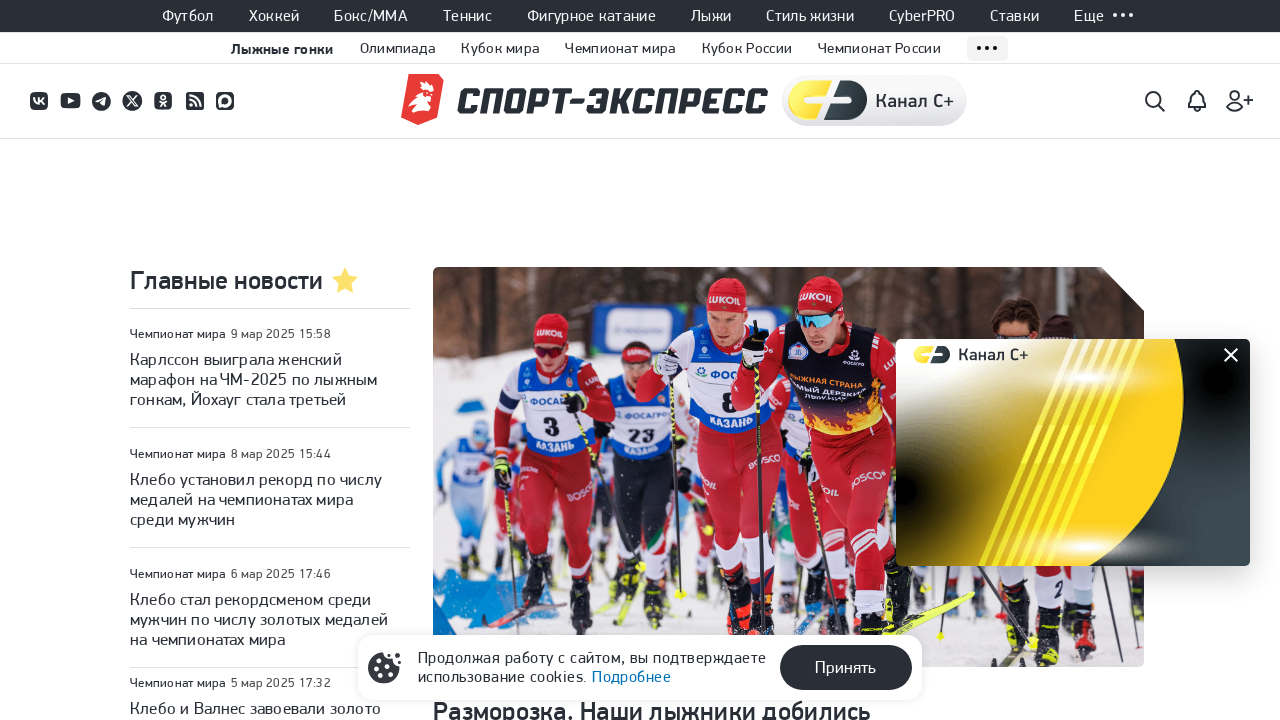

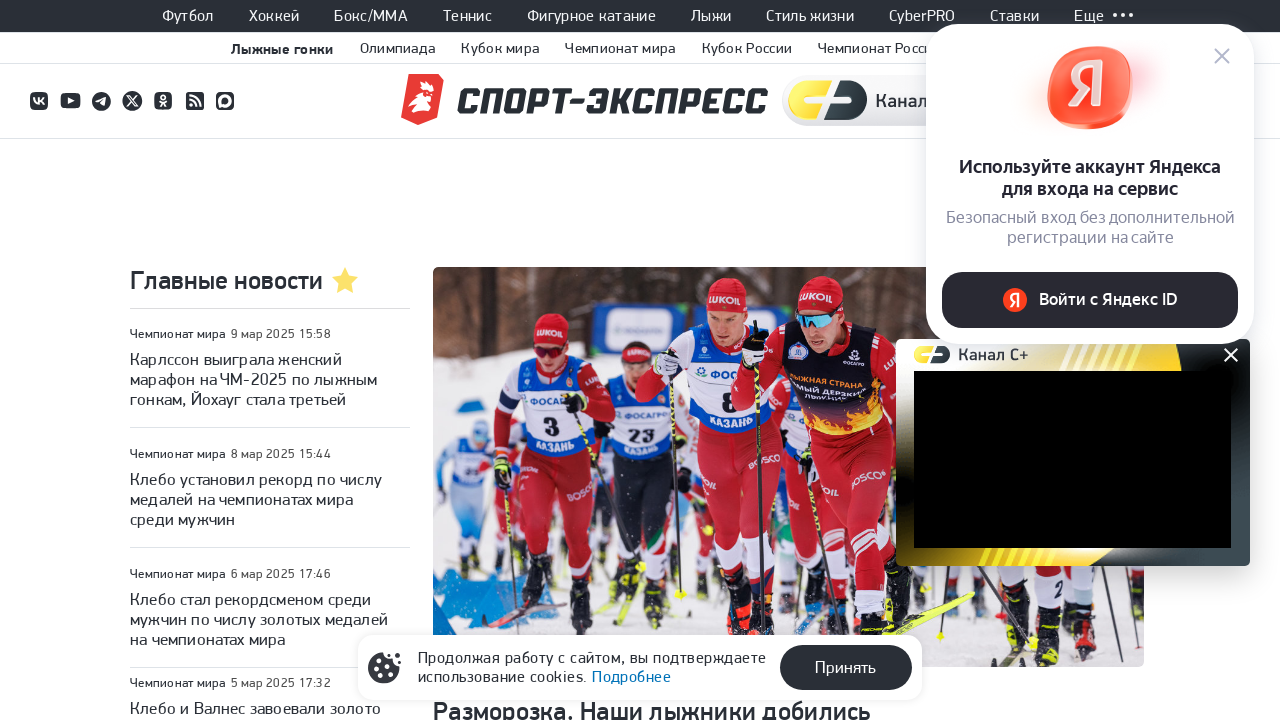